Tests drag and drop functionality on jQuery UI demo page by dragging an element into a drop zone and verifying the drop zone text changes from "Drop here" to "Dropped!"

Starting URL: https://jqueryui.com/resources/demos/droppable/default.html

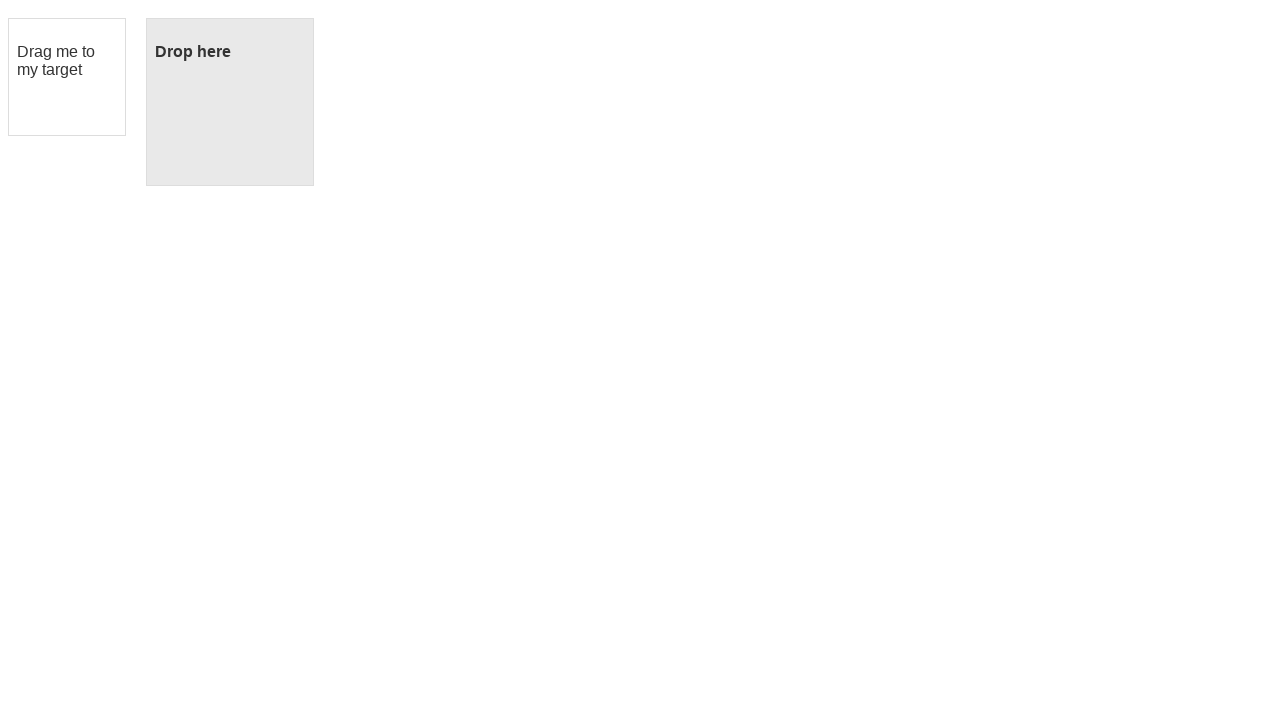

Verified drop box initial text is 'Drop here'
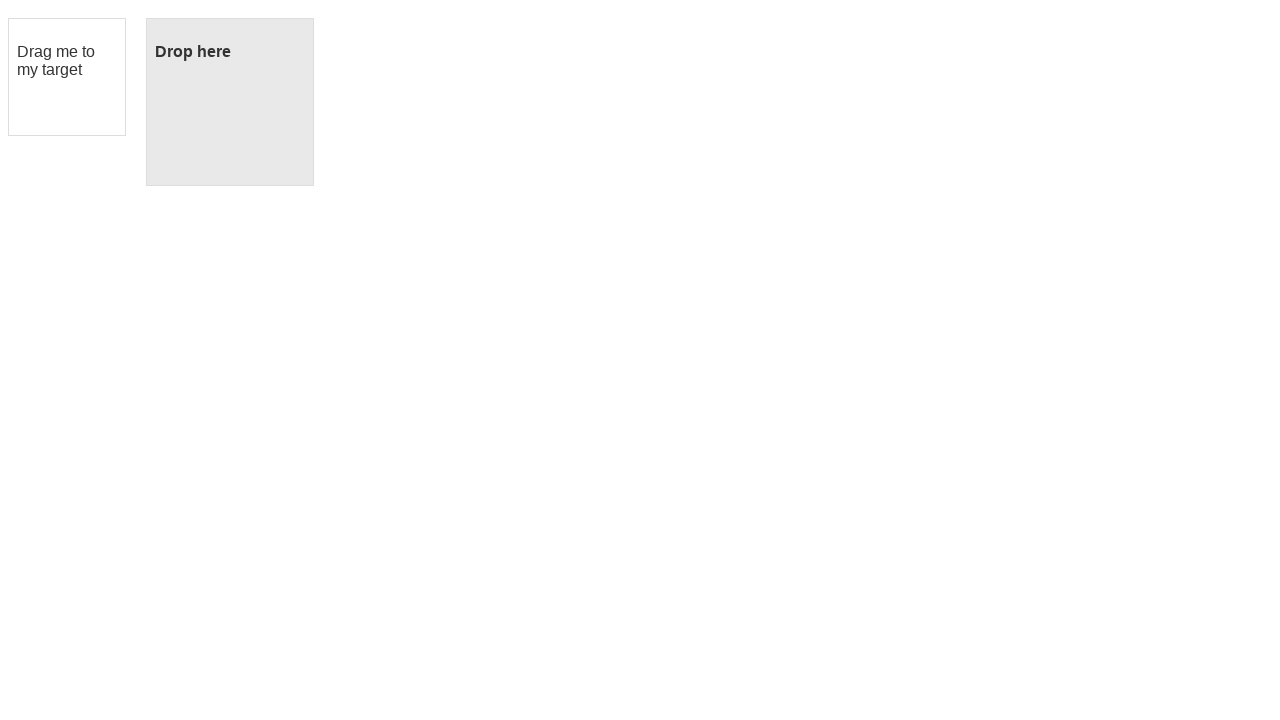

Dragged draggable element into drop zone at (230, 102)
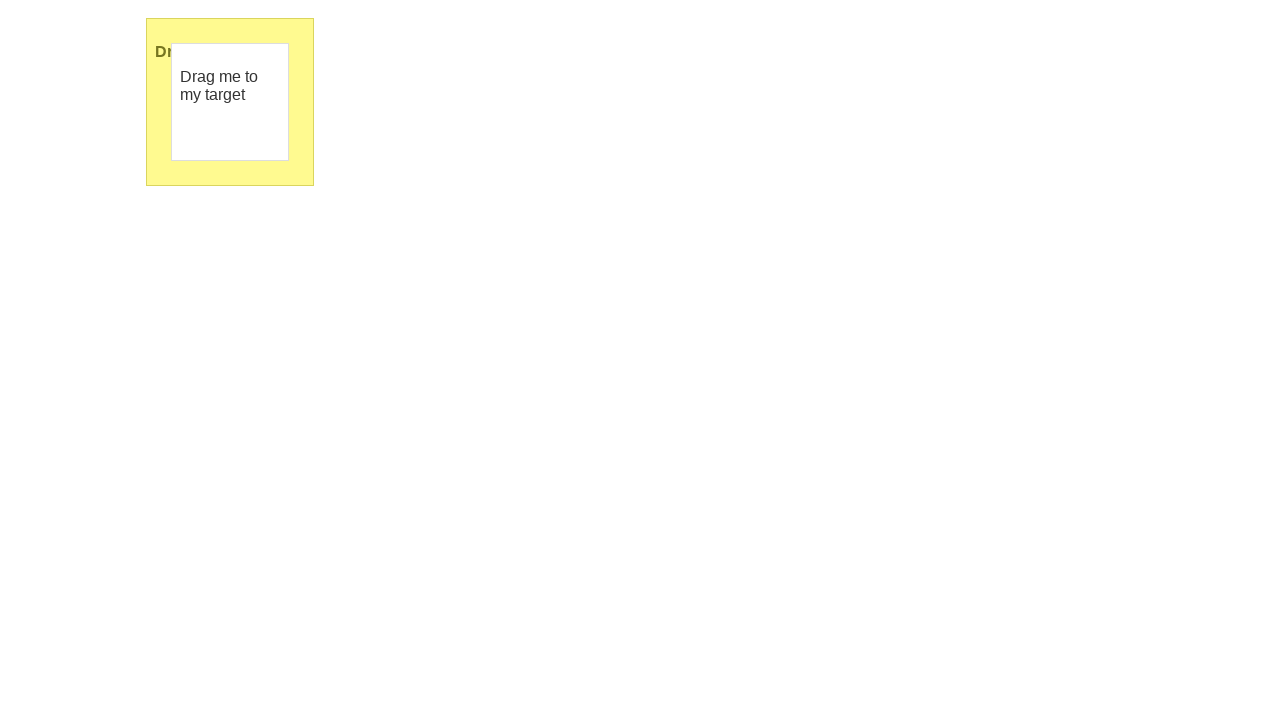

Verified drop box text changed to 'Dropped!' after drop action
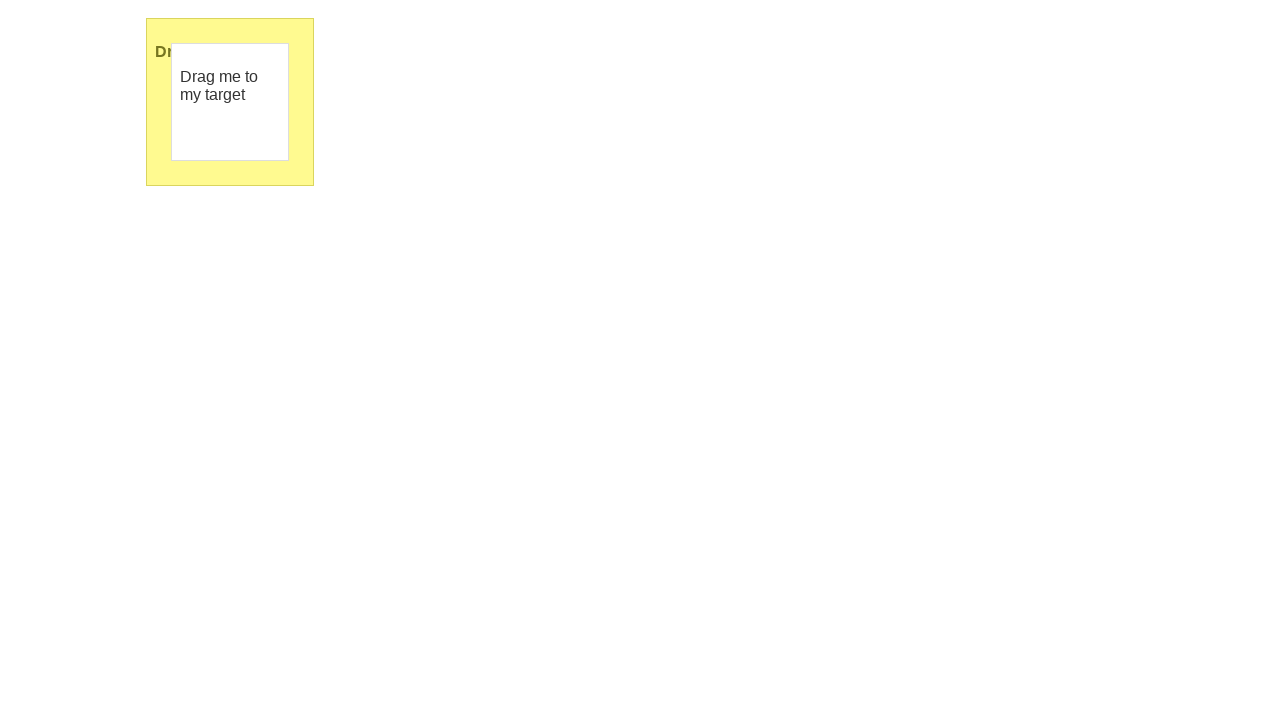

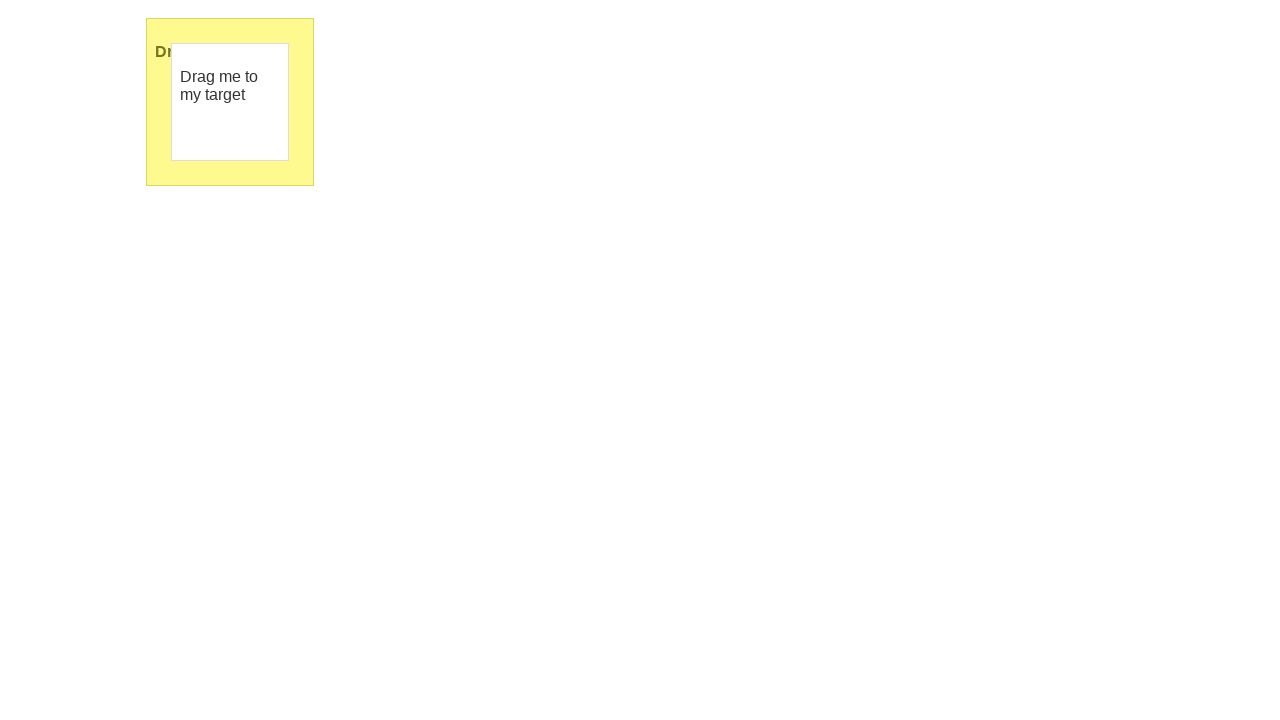